Tests adding Nexus 6 to cart by navigating to Phones category, selecting the third phone, and clicking add to cart

Starting URL: https://www.demoblaze.com/

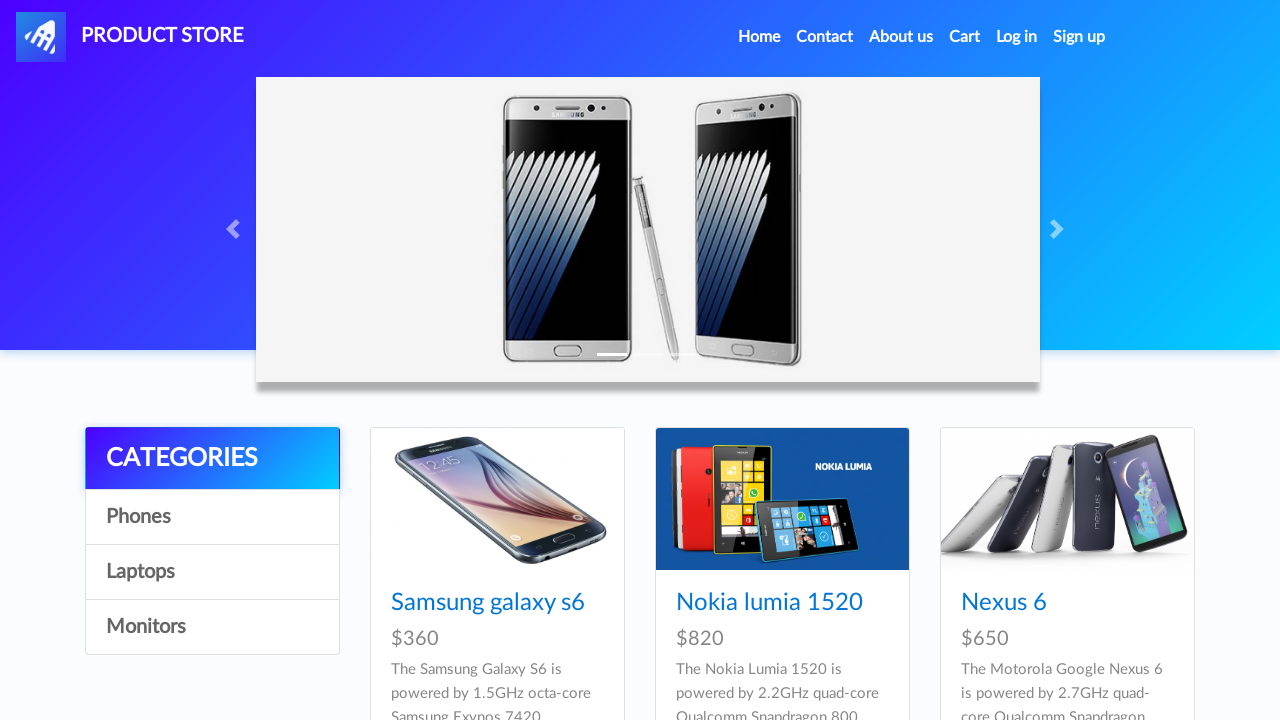

Clicked on the 'Phones' category at (212, 517) on #itemc
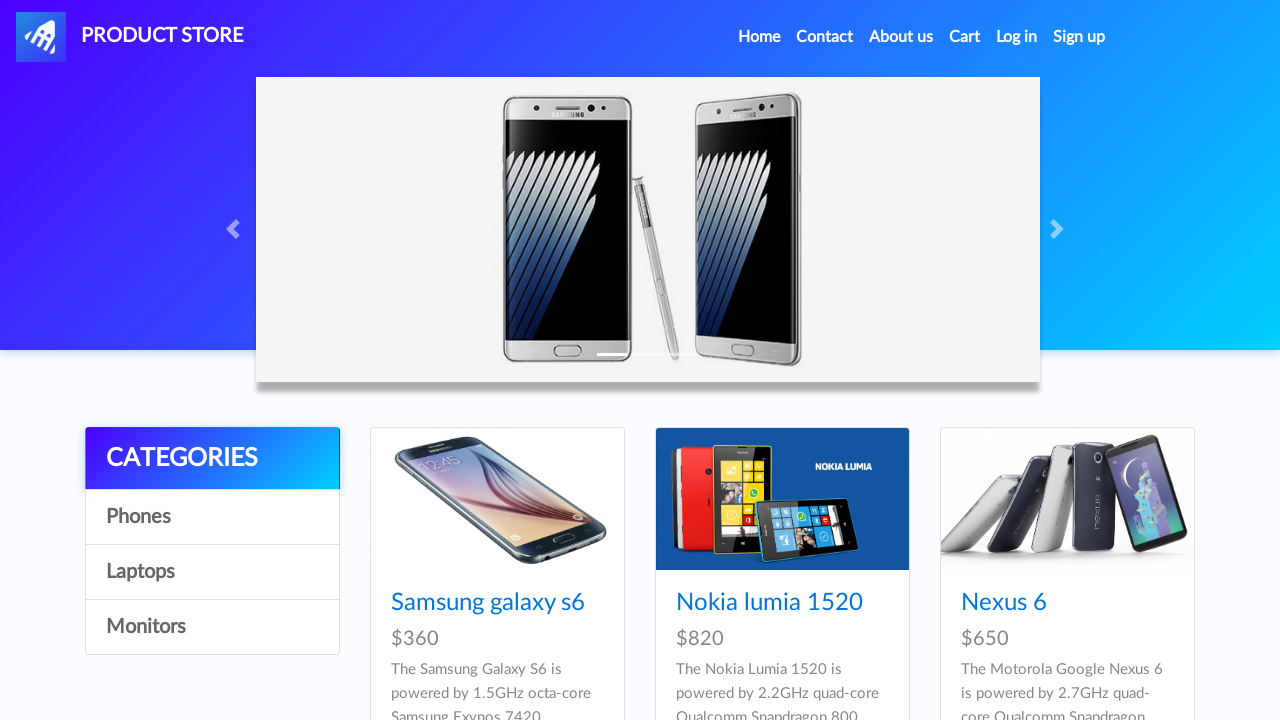

Third phone (Nexus 6) product selector loaded
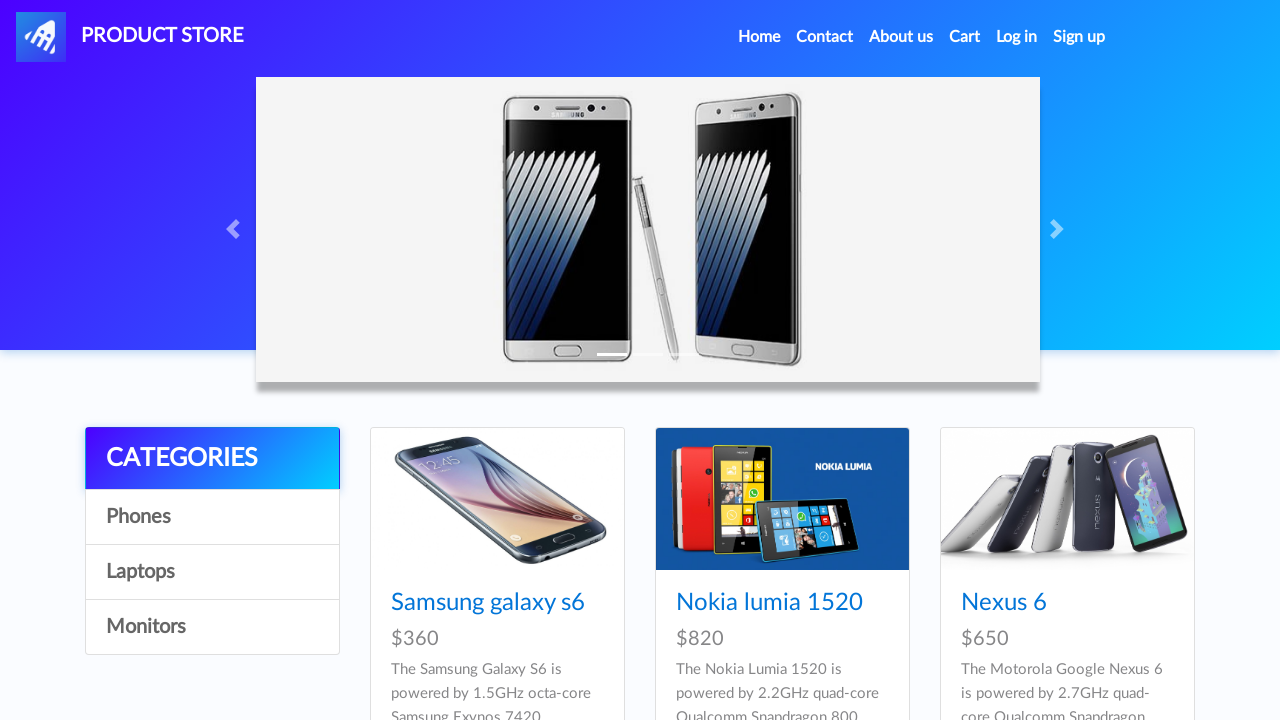

Clicked on Nexus 6 phone to view details at (1004, 603) on #tbodyid > div:nth-child(3) > div > div > h4 > a
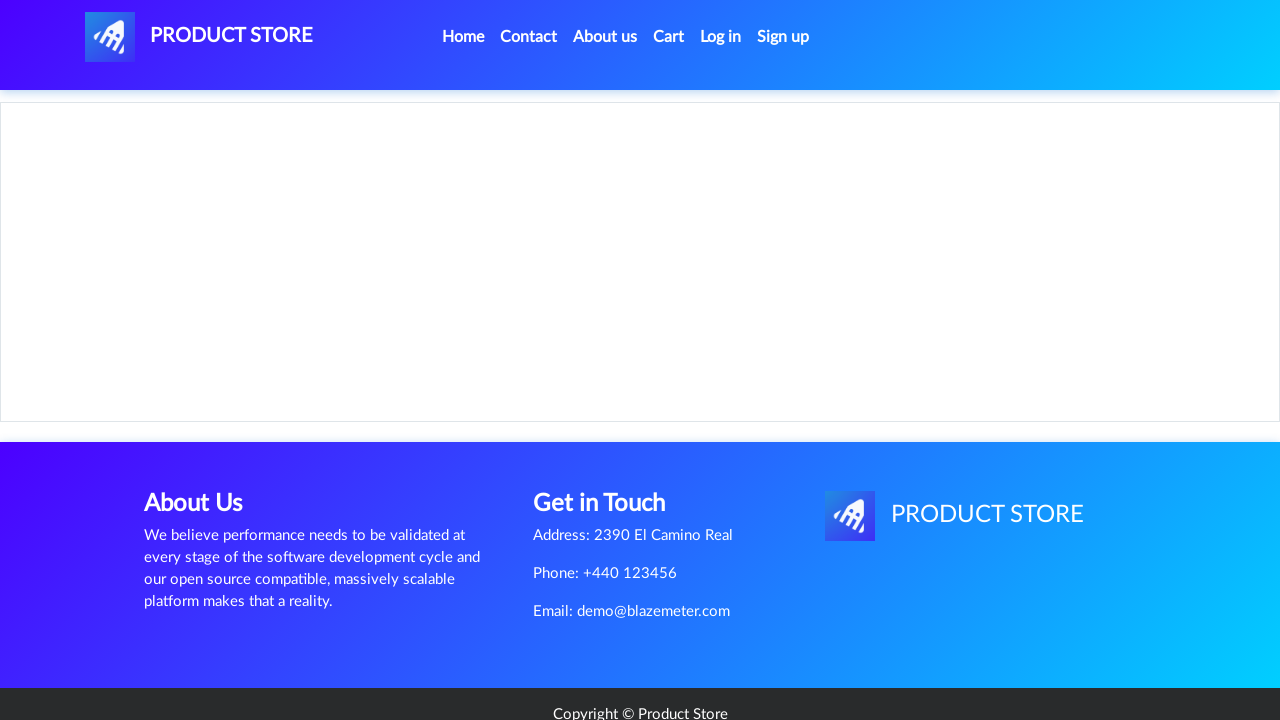

'Add to cart' button loaded and ready
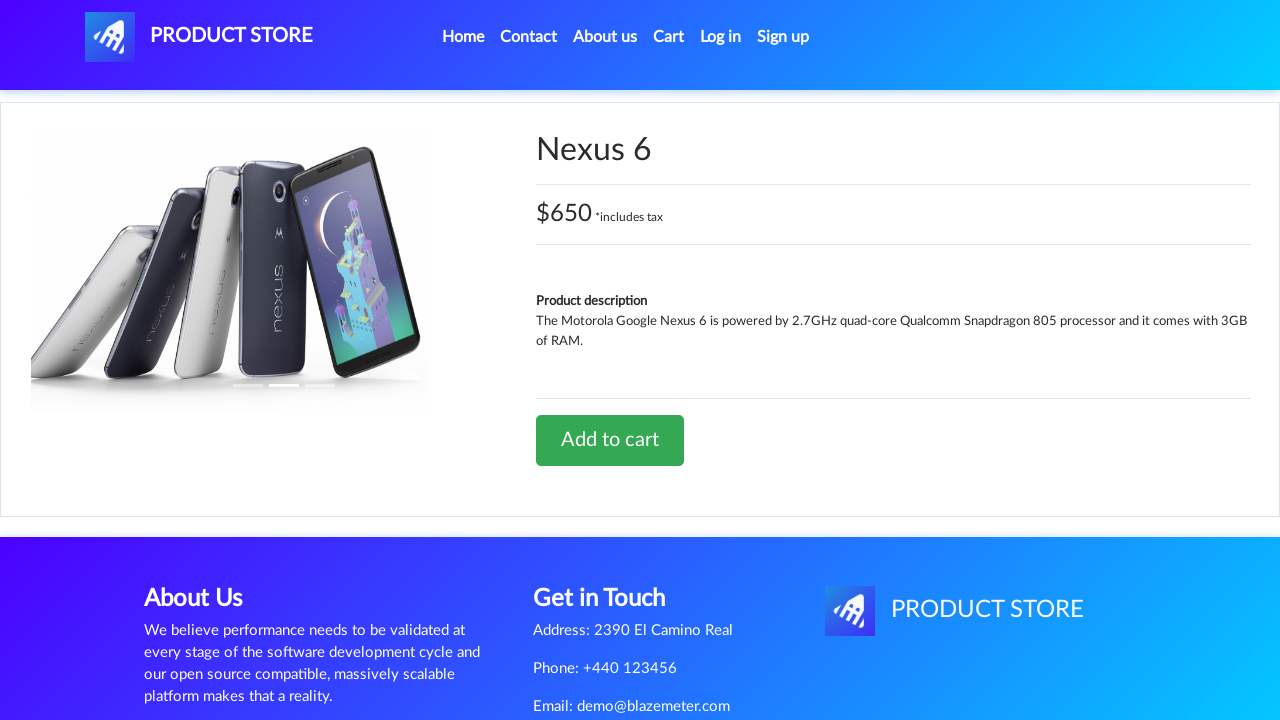

Clicked 'Add to cart' button to add Nexus 6 to cart at (610, 440) on #tbodyid > div.row > div > a
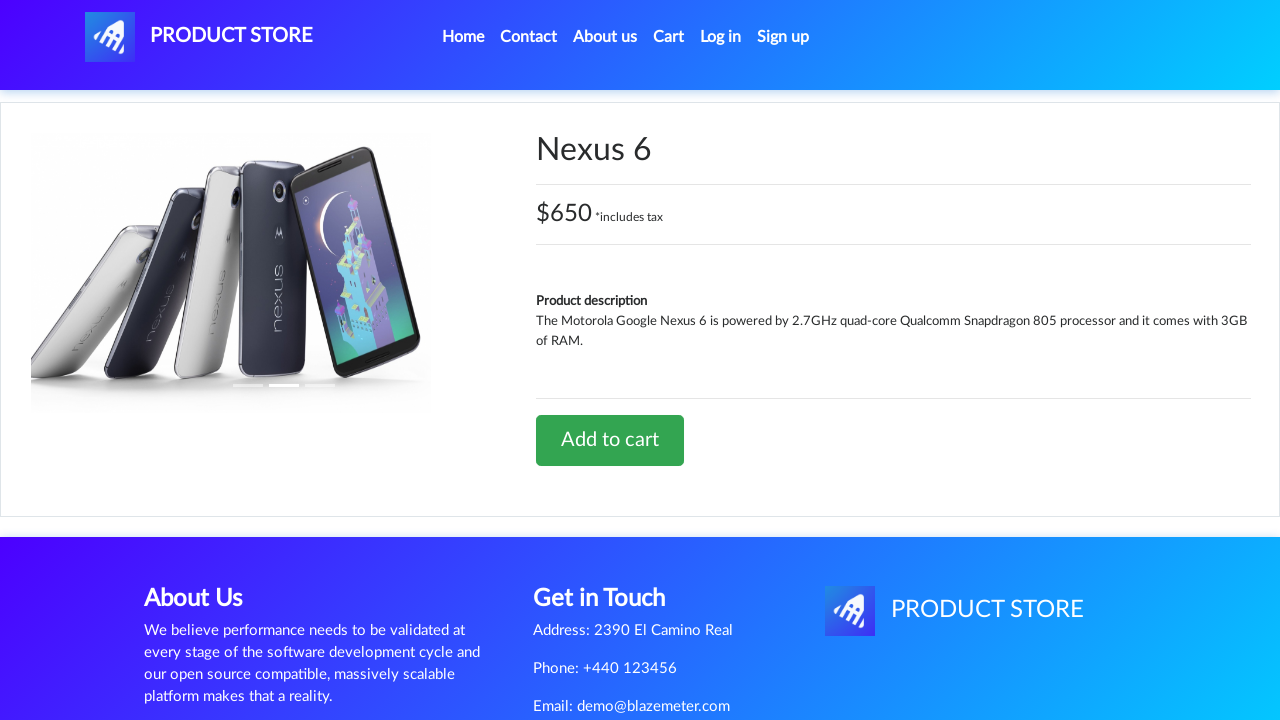

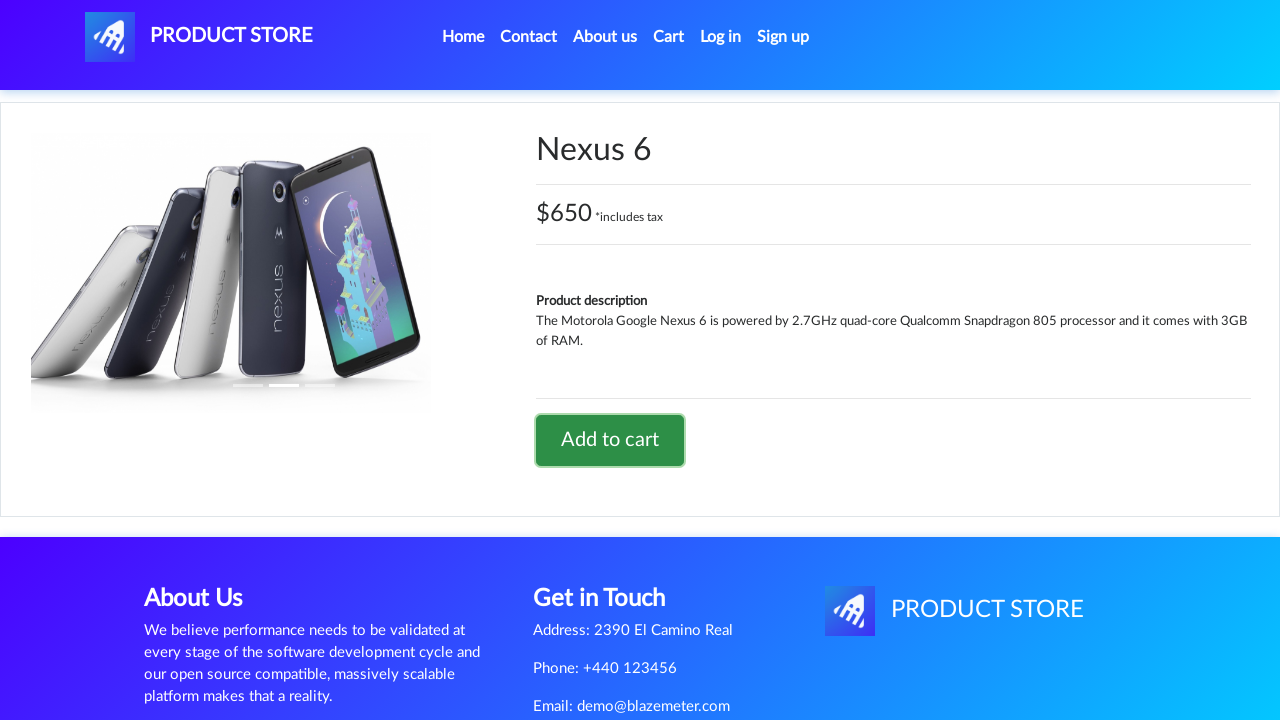